Verifies that the last name text box is disabled on the form

Starting URL: https://selenium-vinod.blogspot.in/p/task1.html

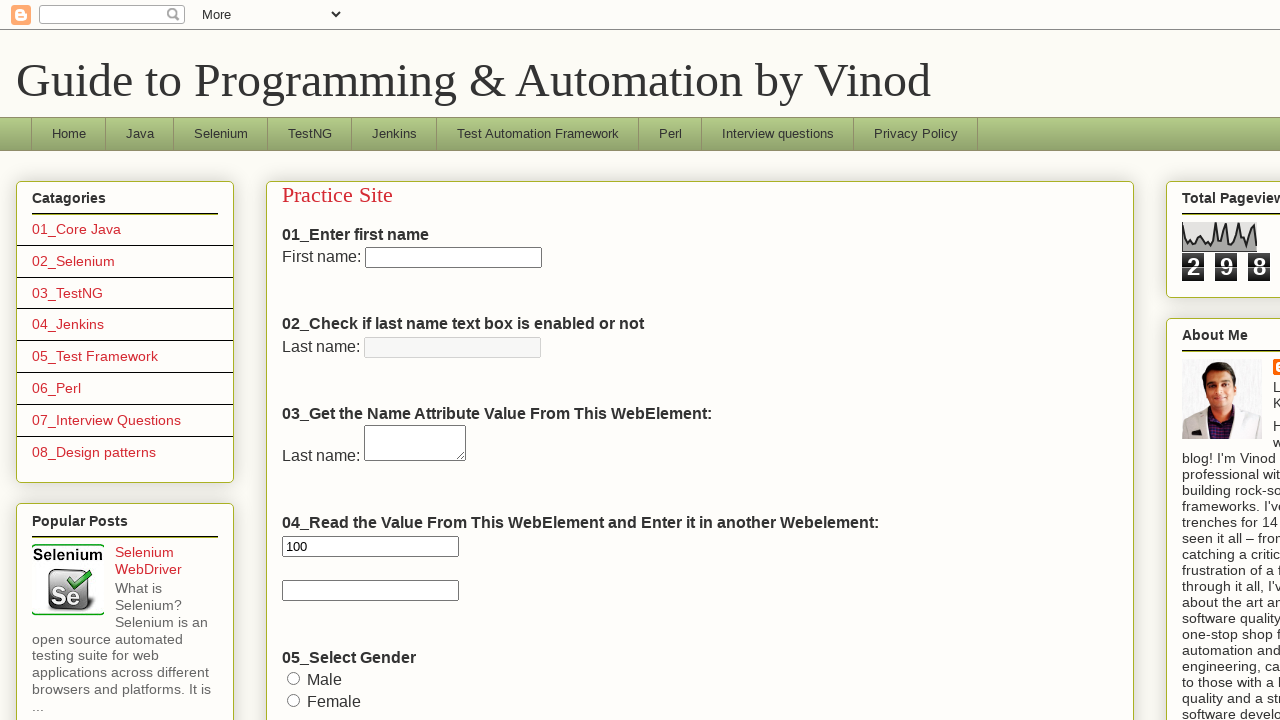

Navigated to task1 form page
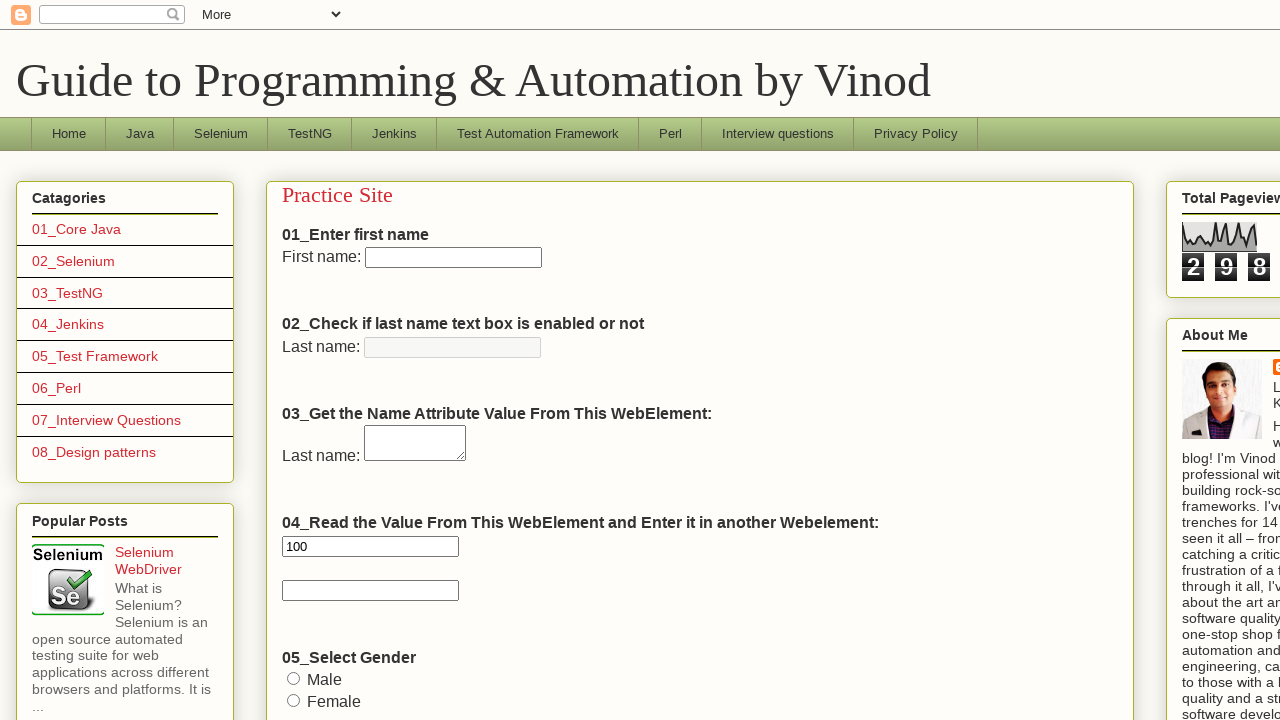

Checked if last name field is enabled
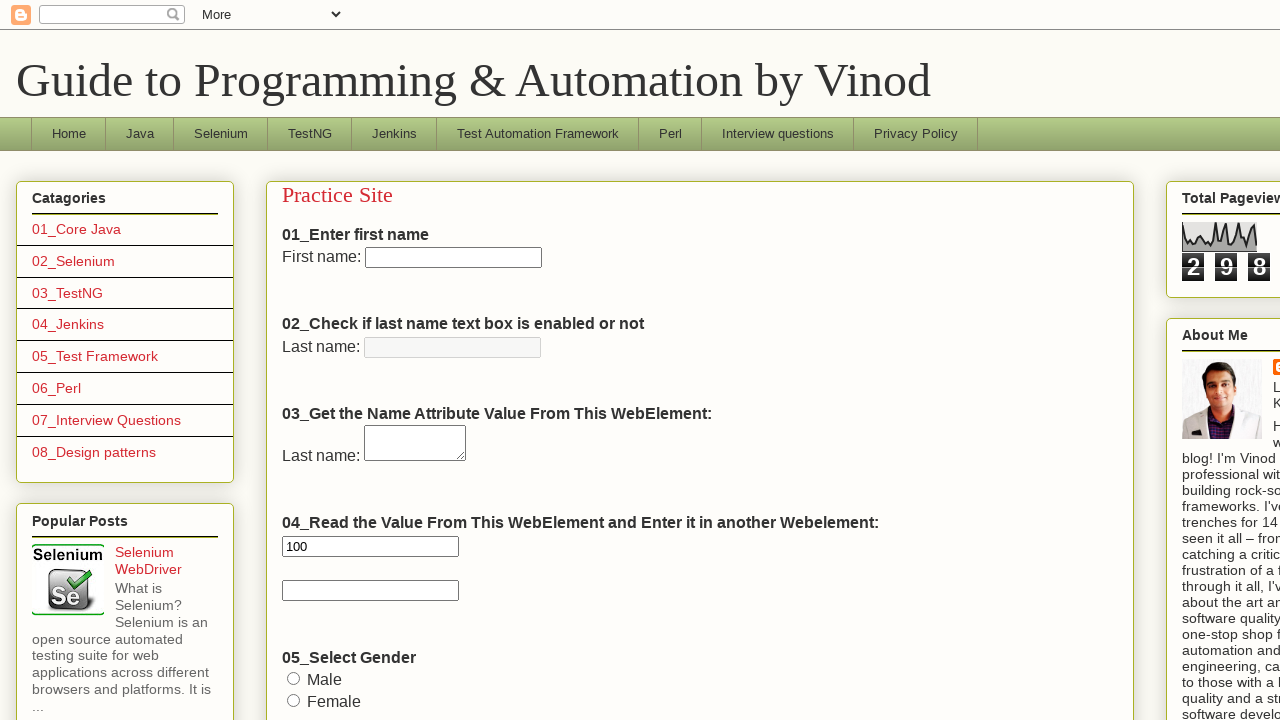

Verified that last name field is disabled
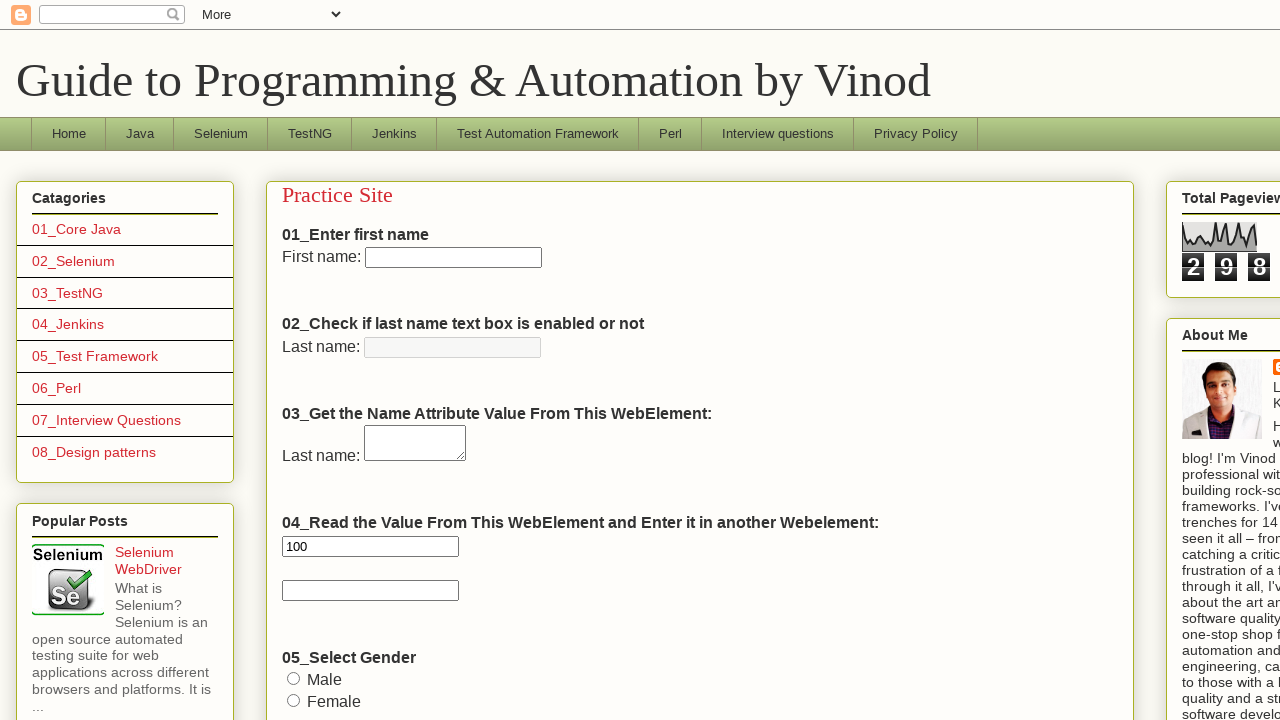

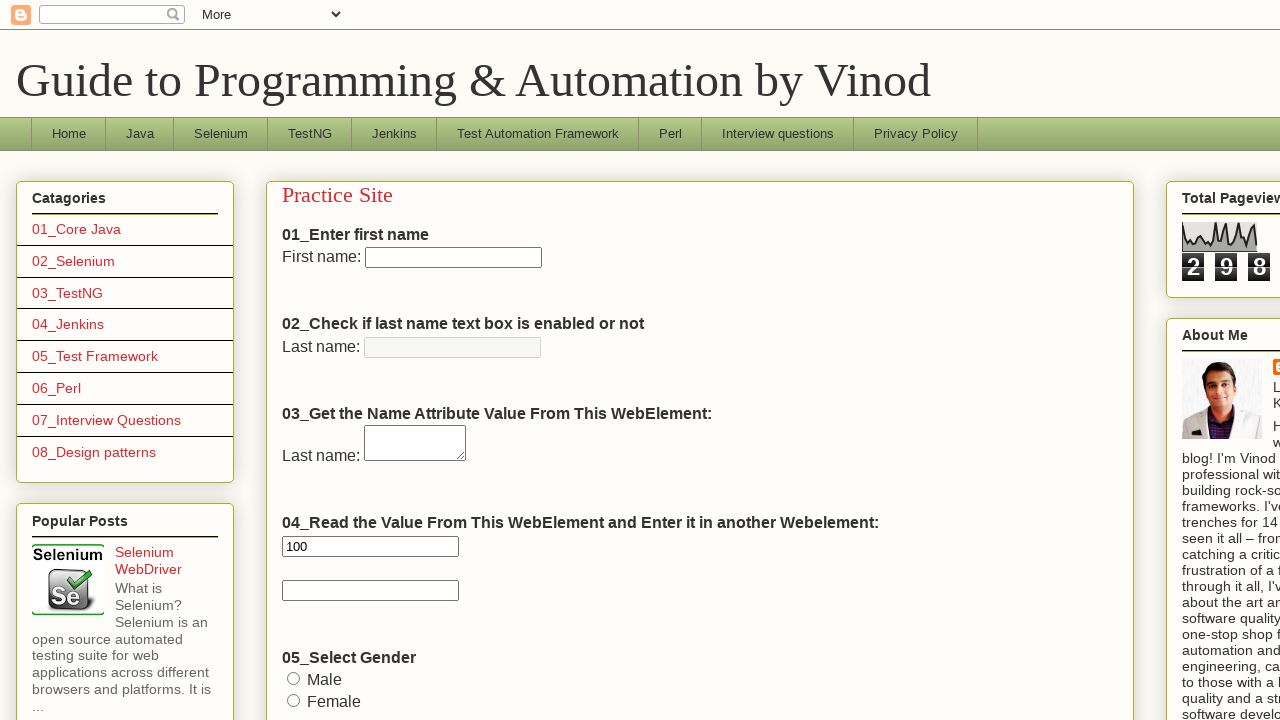